Tests film selection functionality on a Polish film festival website by clicking on multiple film titles from a predefined list, refreshing the page if an element is not displayed.

Starting URL: https://www.nowehoryzonty.pl/r/

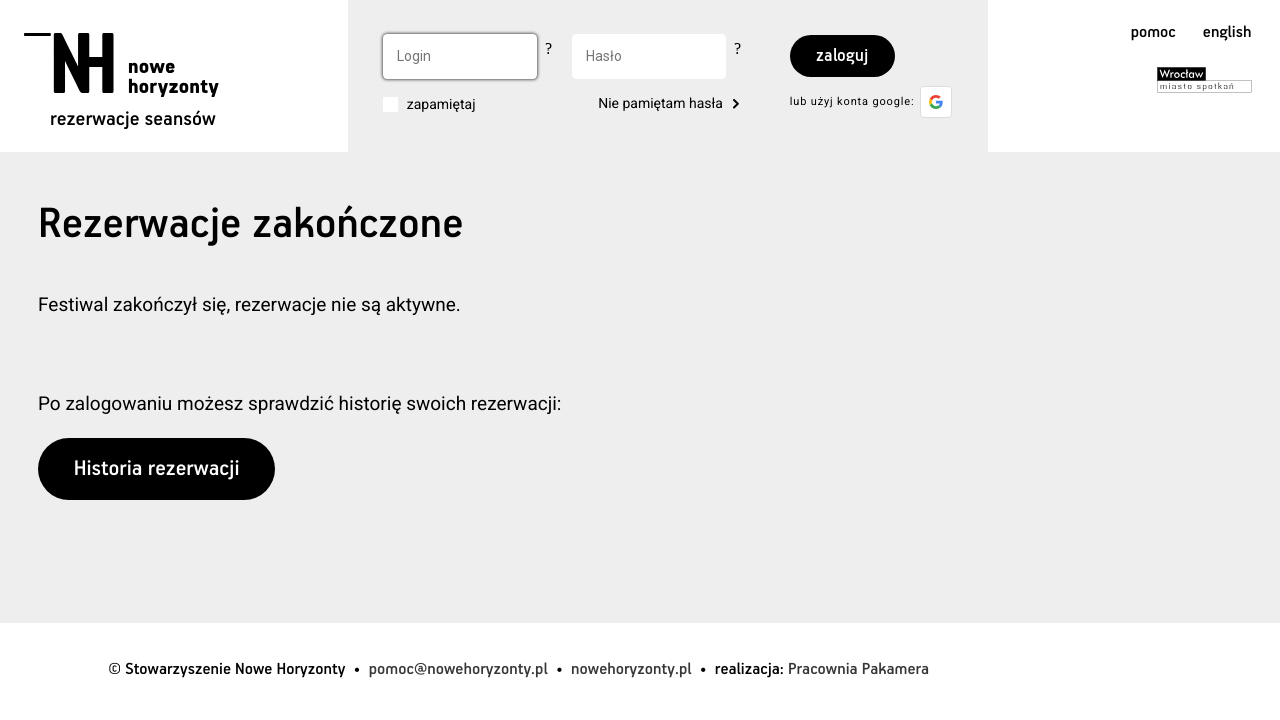

Film 'Vortex' element not visible, refreshing page
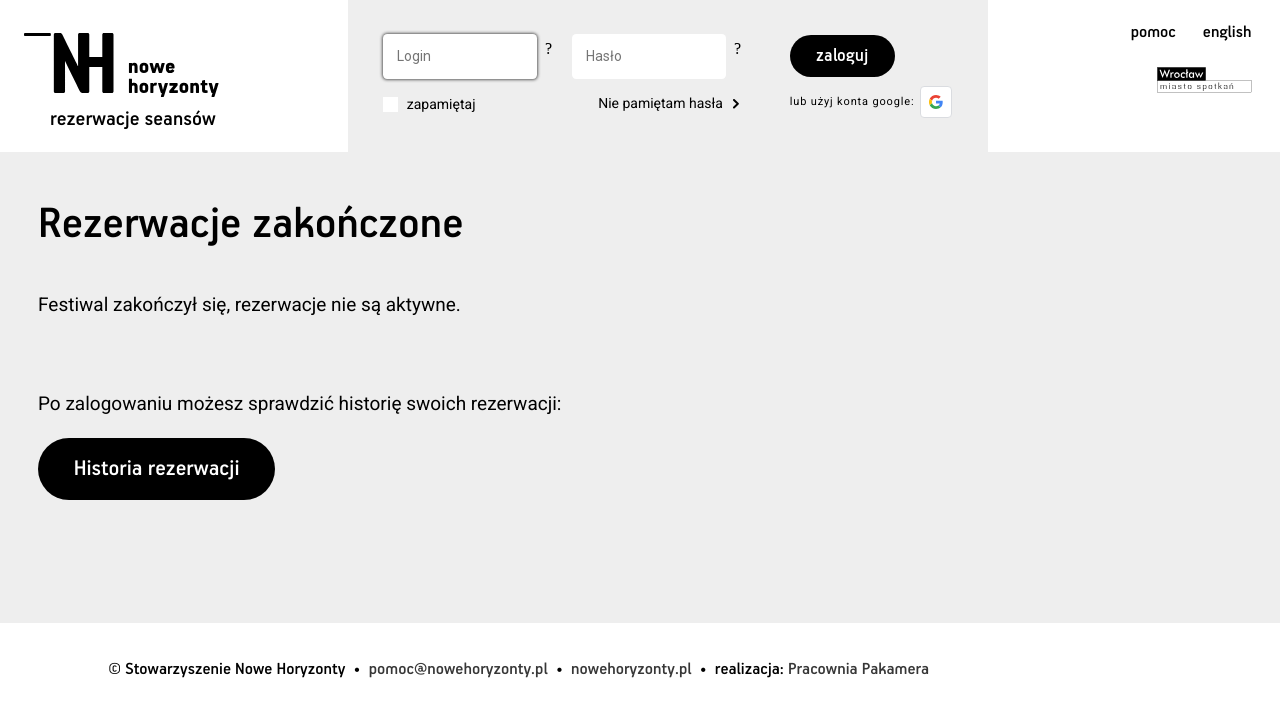

Page reloaded
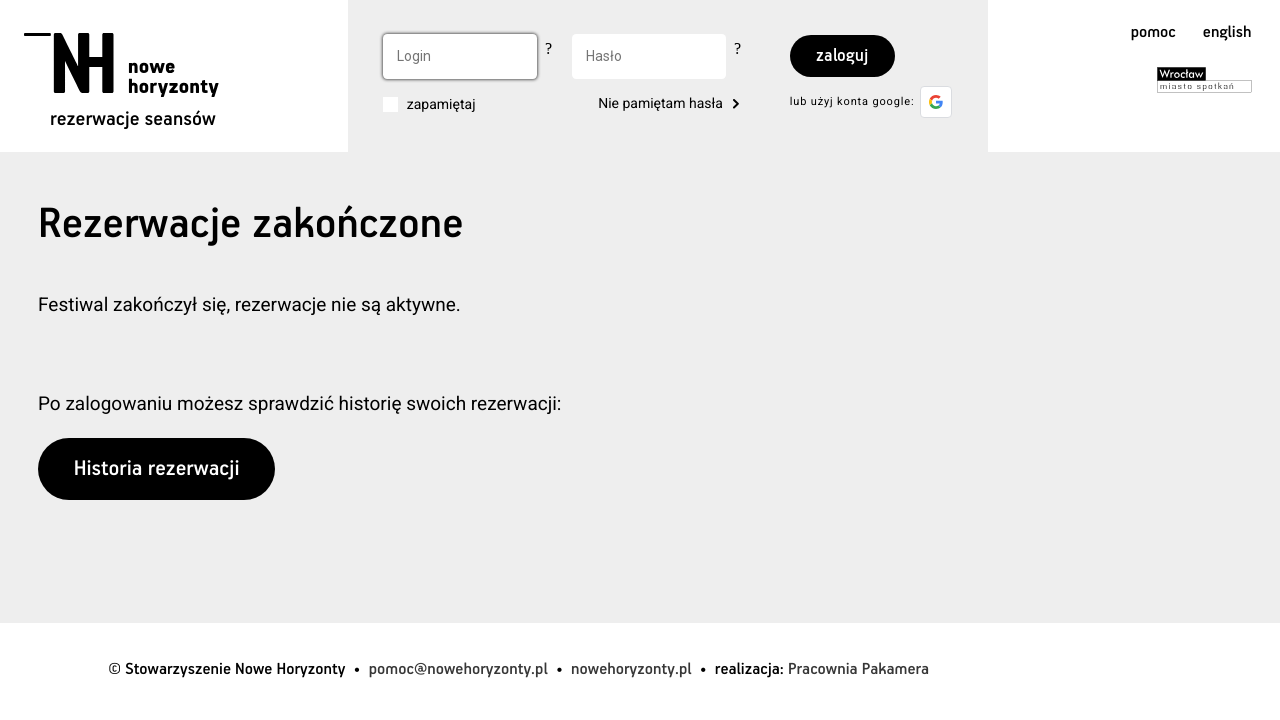

Page DOM content loaded after refresh
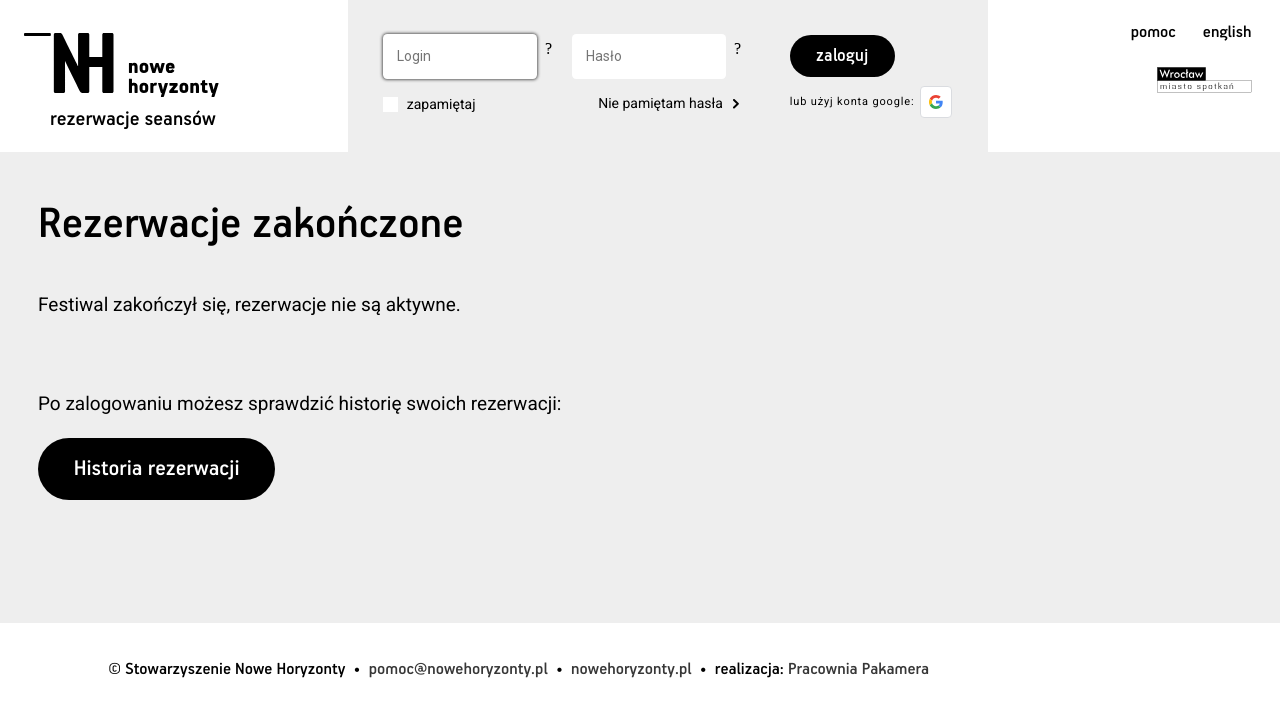

Film 'Tama' element not visible, refreshing page
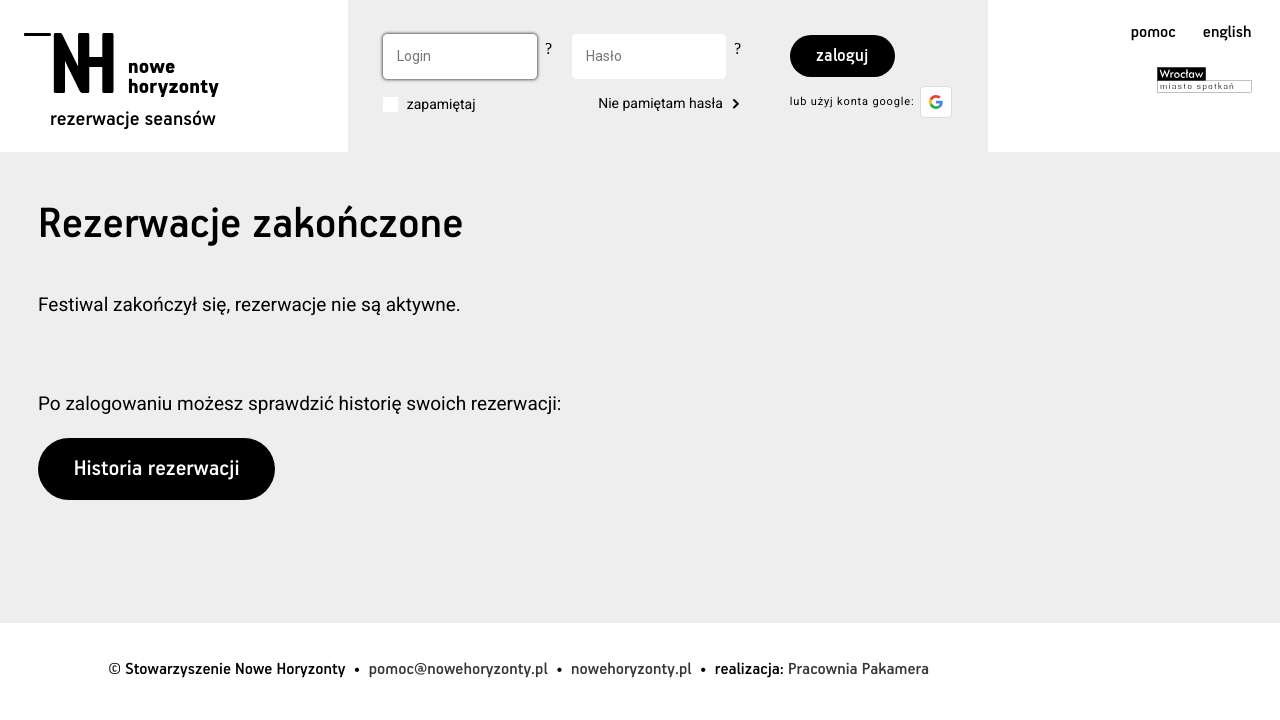

Page reloaded
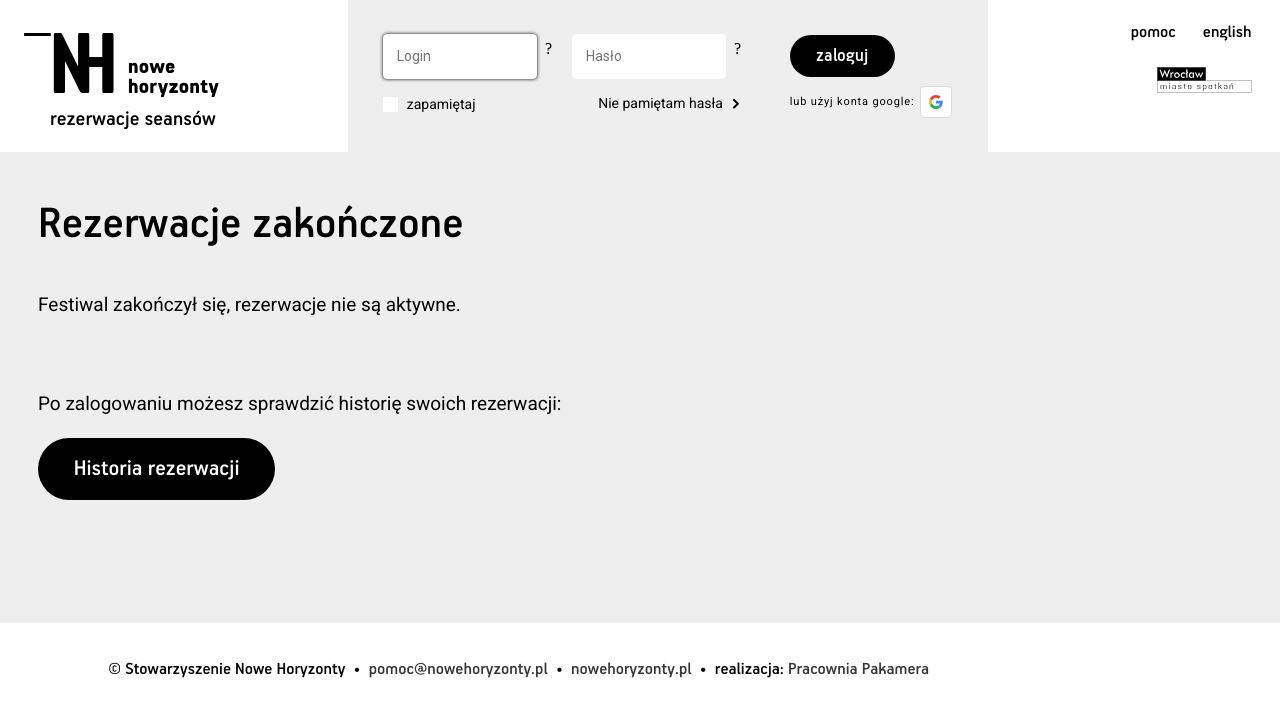

Page DOM content loaded after refresh
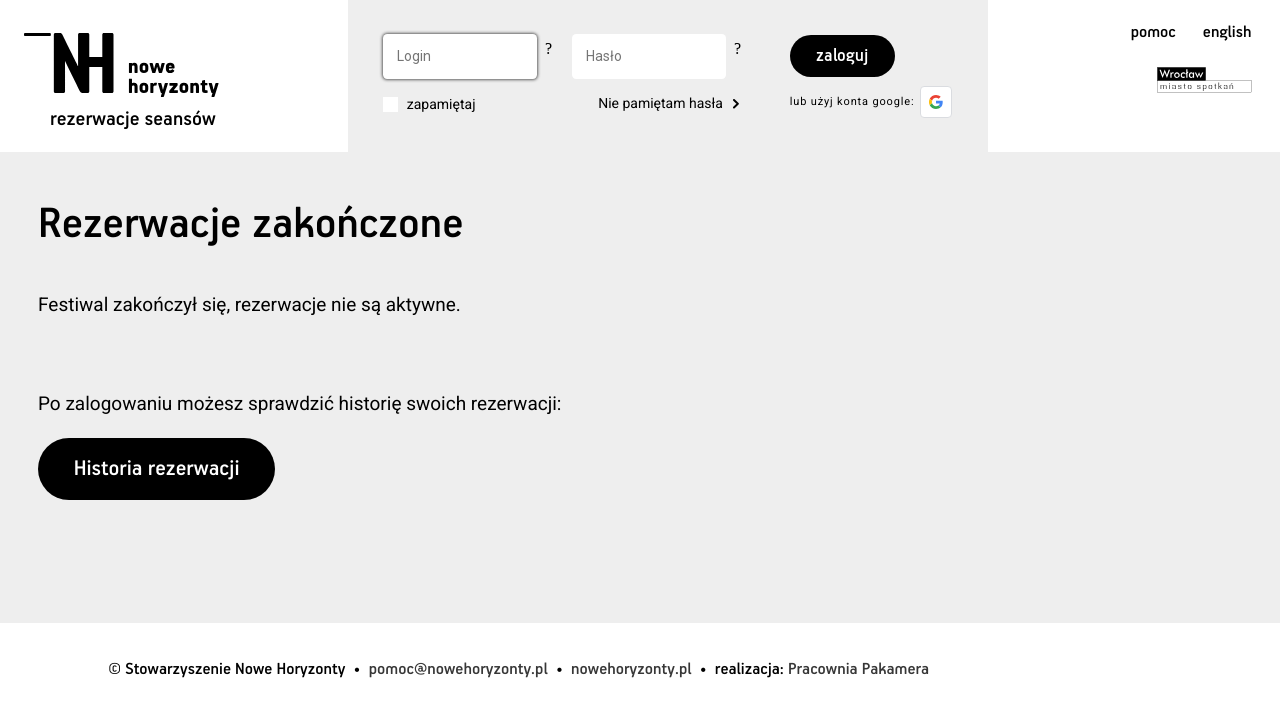

Film 'Pokot' element not visible, refreshing page
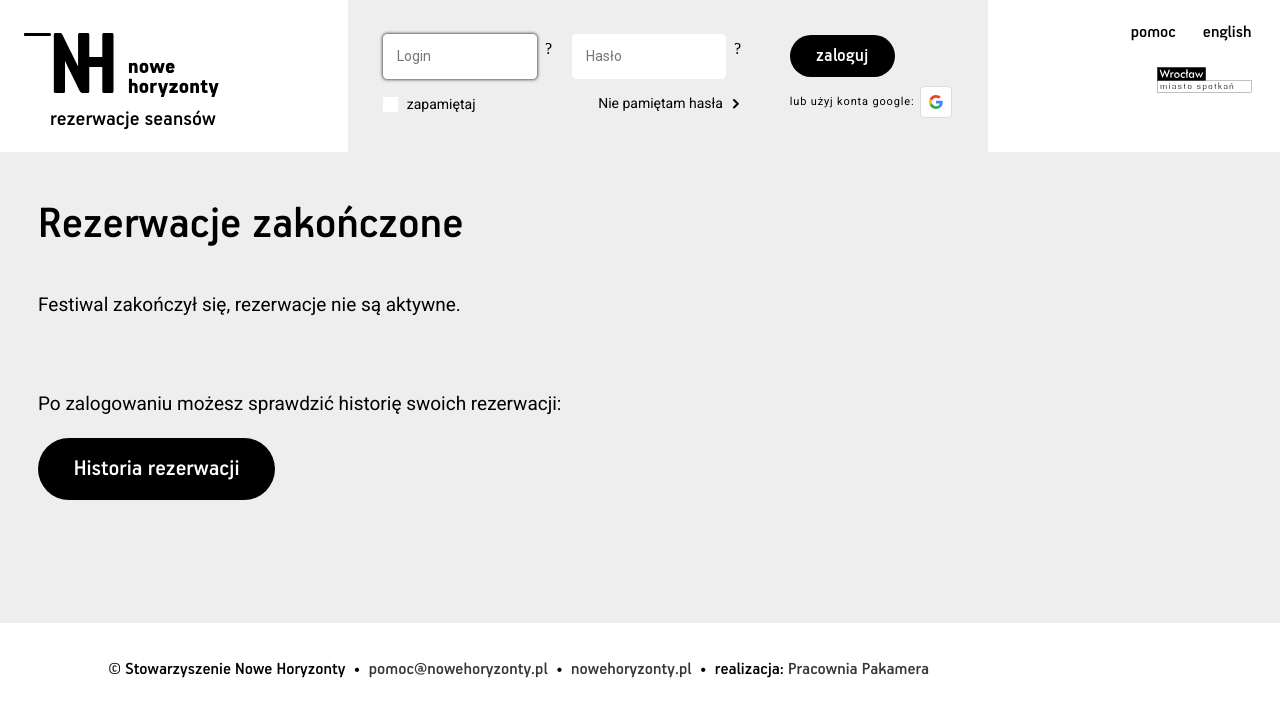

Page reloaded
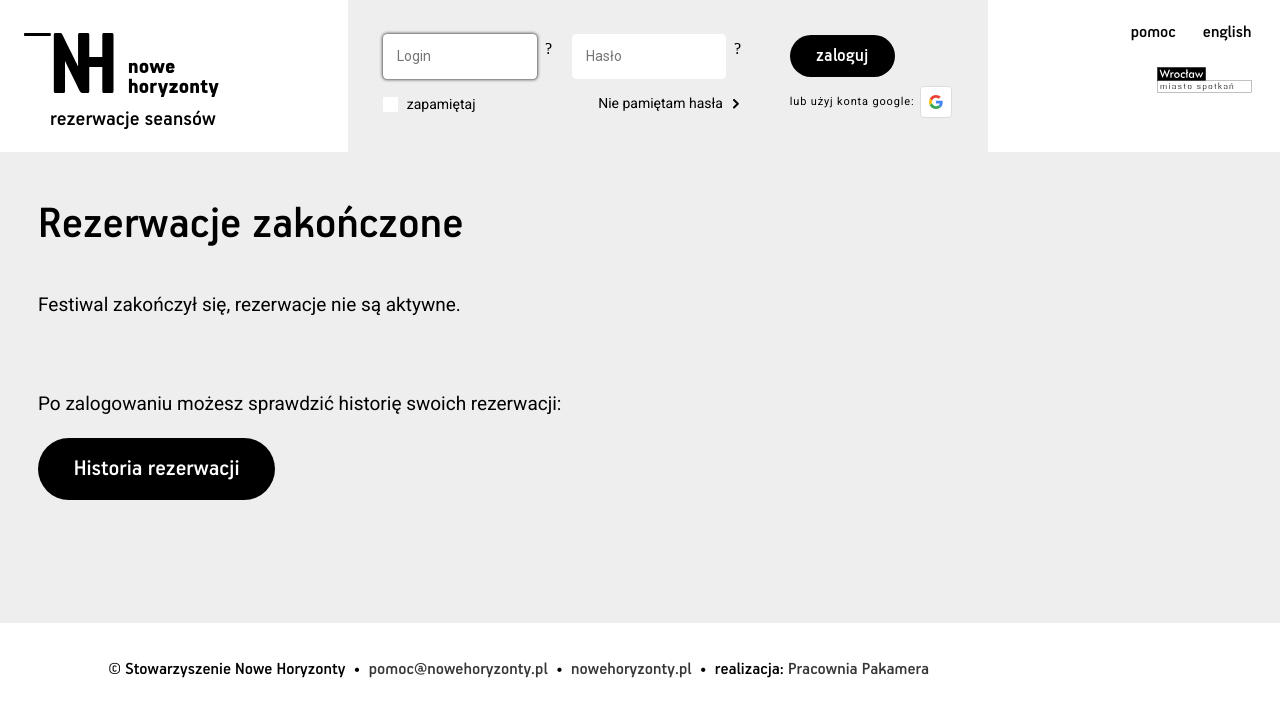

Page DOM content loaded after refresh
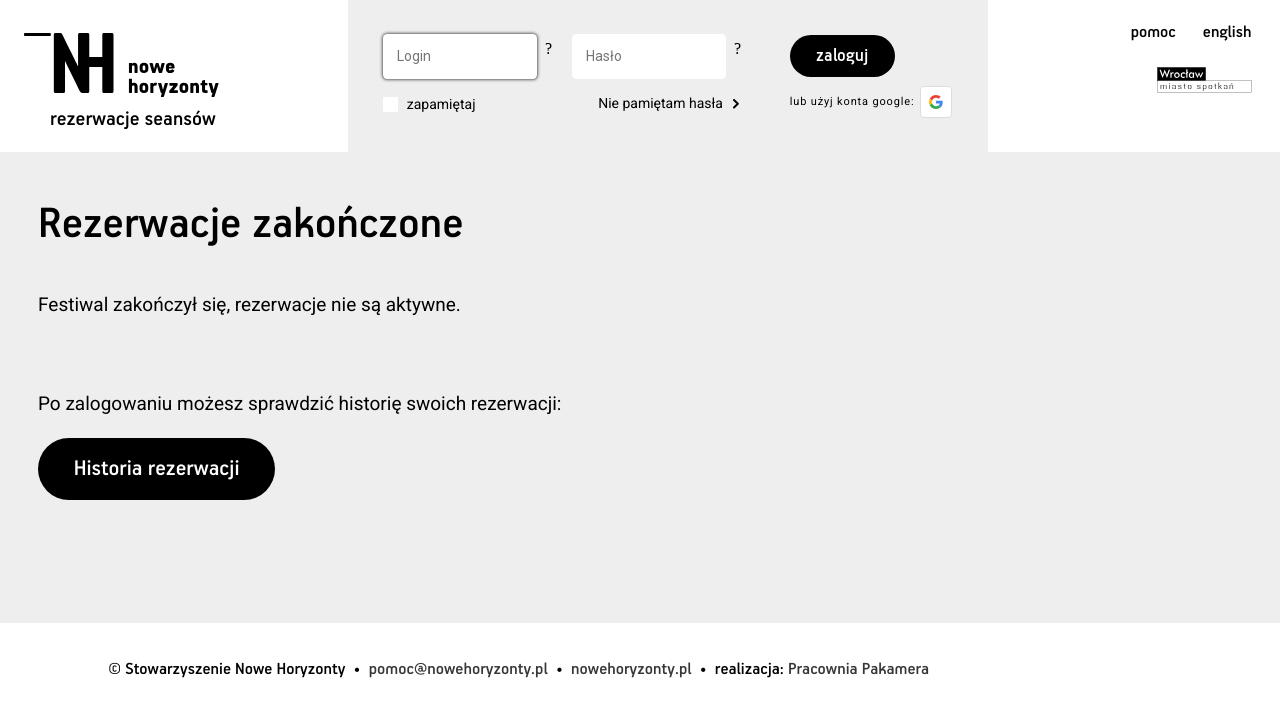

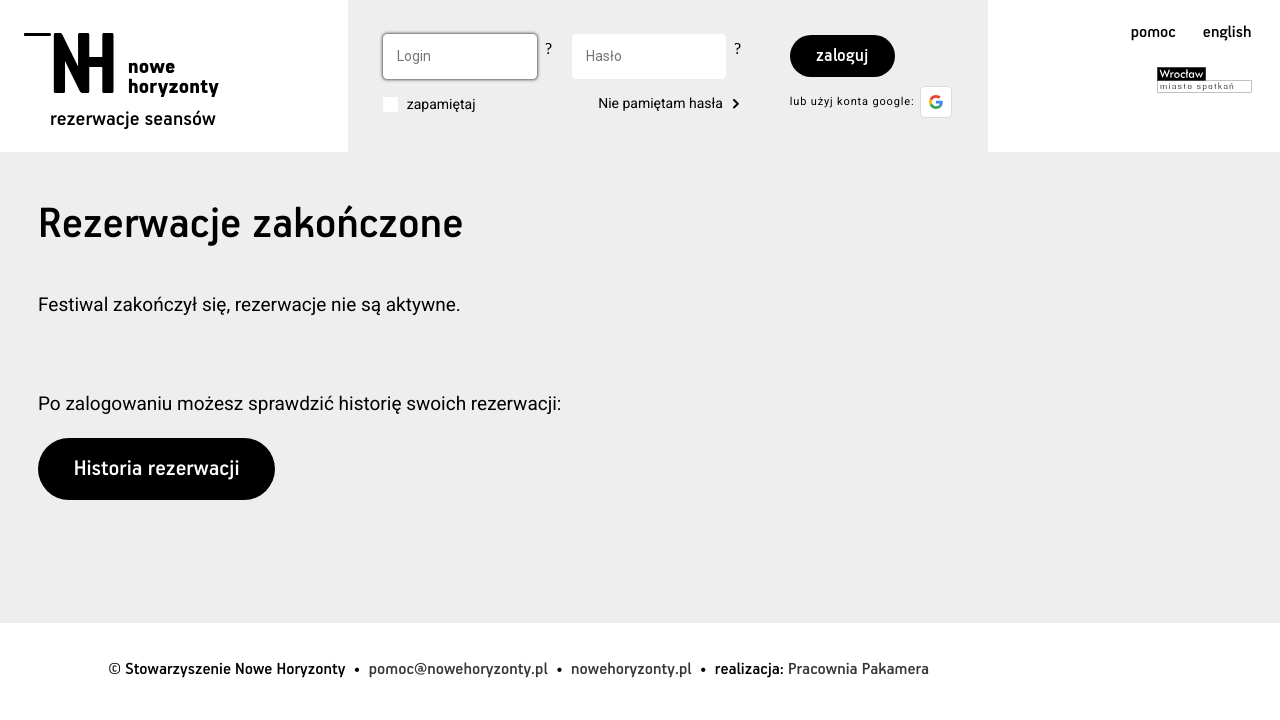